Tests the Add/Remove Elements functionality by clicking the Add Element button twice to create two Delete buttons, then clicking one Delete button to remove it, and verifying one Delete button remains.

Starting URL: https://the-internet.herokuapp.com/add_remove_elements/

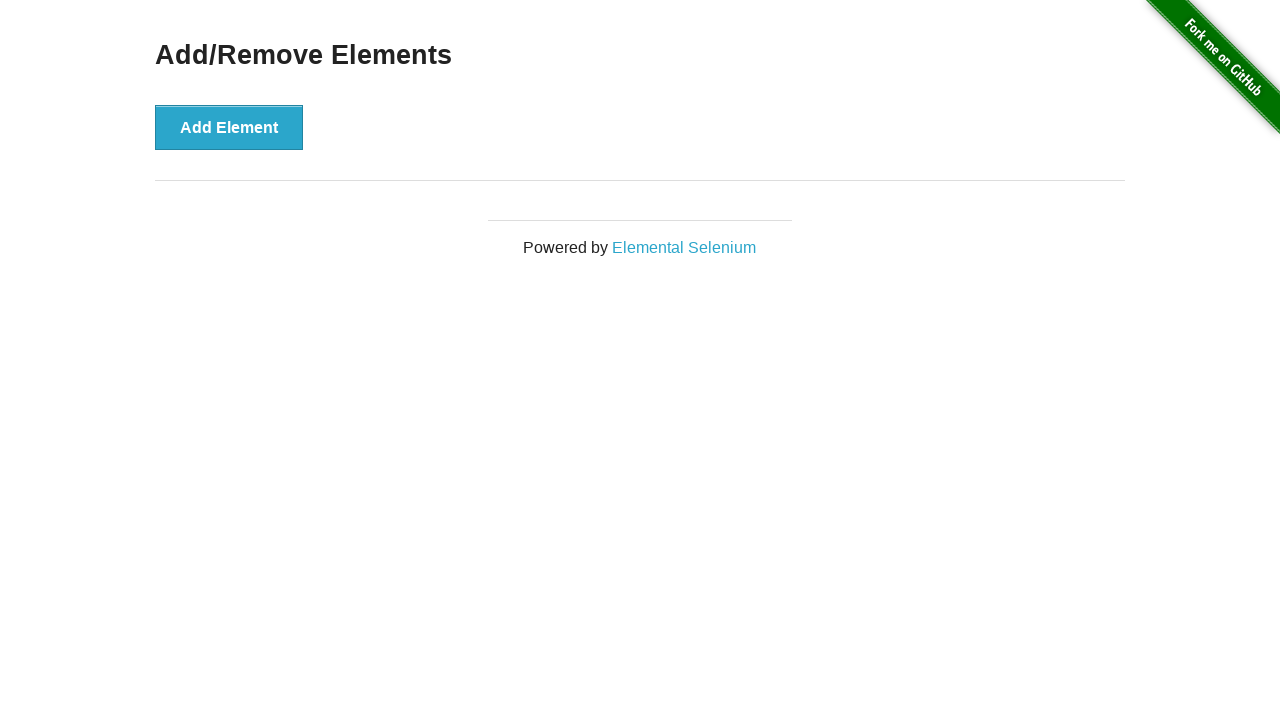

Clicked Add Element button first time at (229, 127) on xpath=//button[text()='Add Element']
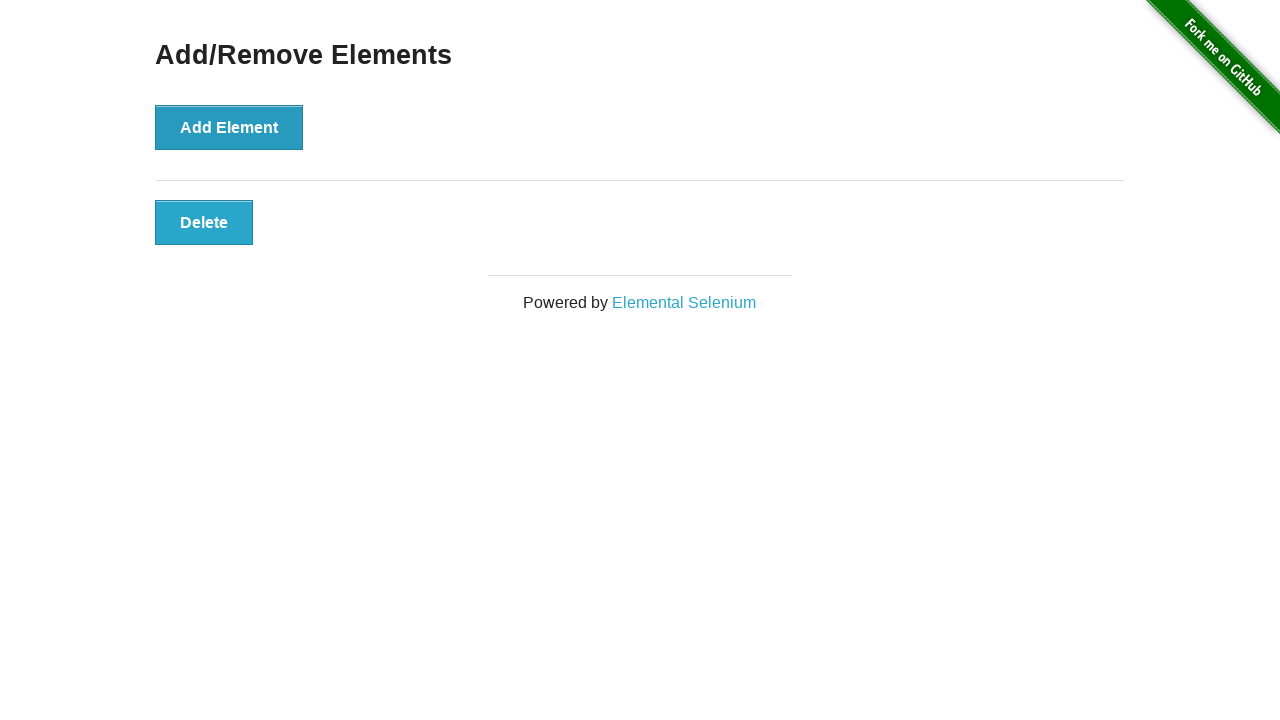

Clicked Add Element button second time at (229, 127) on xpath=//button[text()='Add Element']
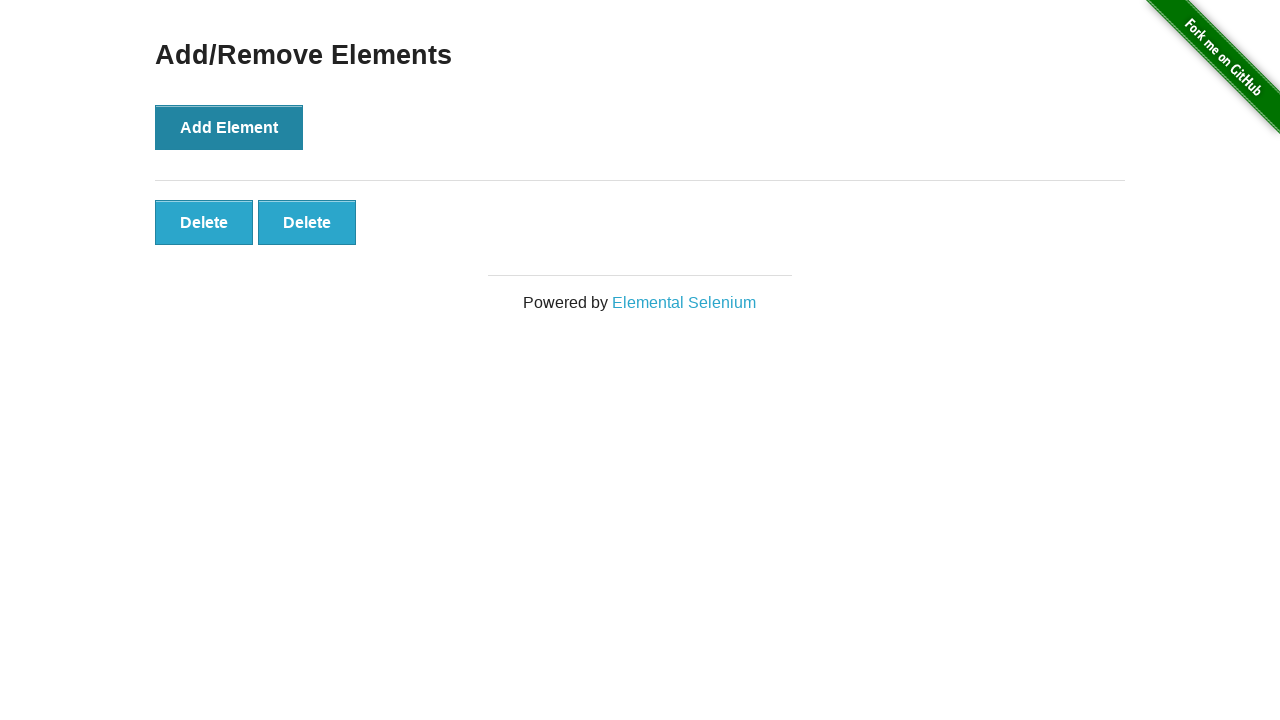

Clicked first Delete button to remove it at (204, 222) on xpath=//button[text()='Delete']
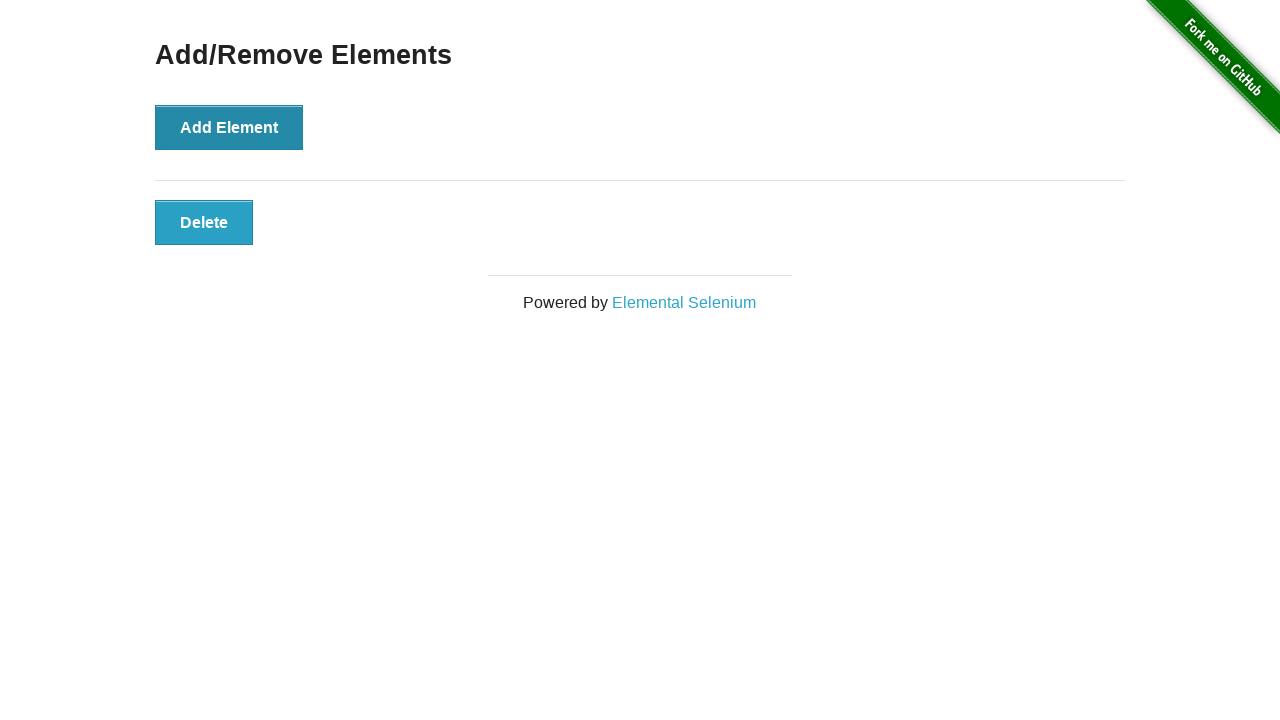

Waited for remaining Delete button to be visible
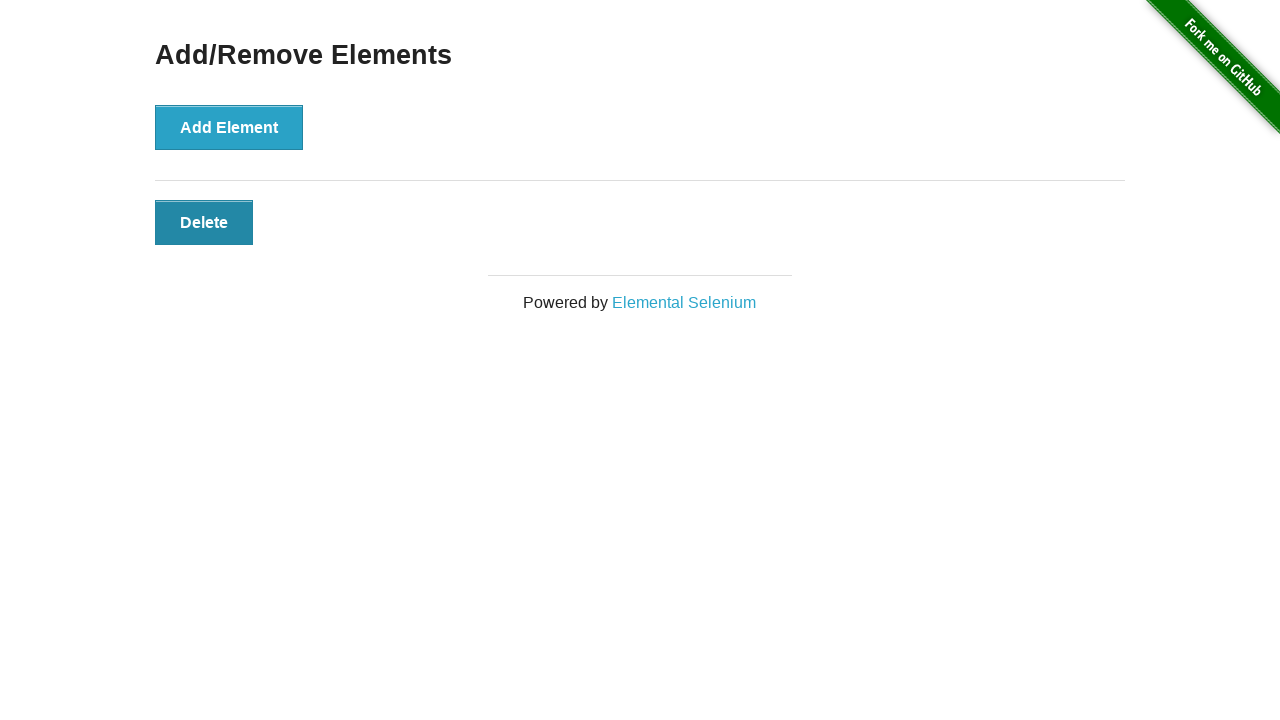

Retrieved Delete buttons locator
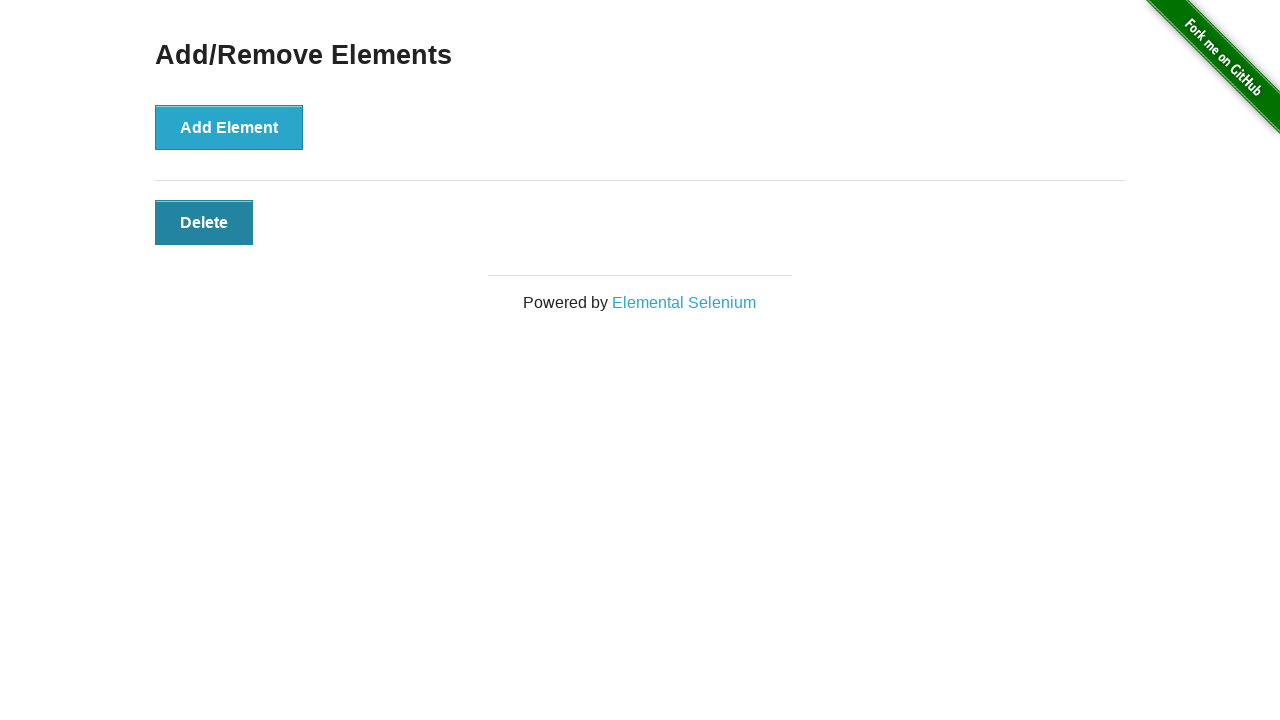

Verified exactly one Delete button remains
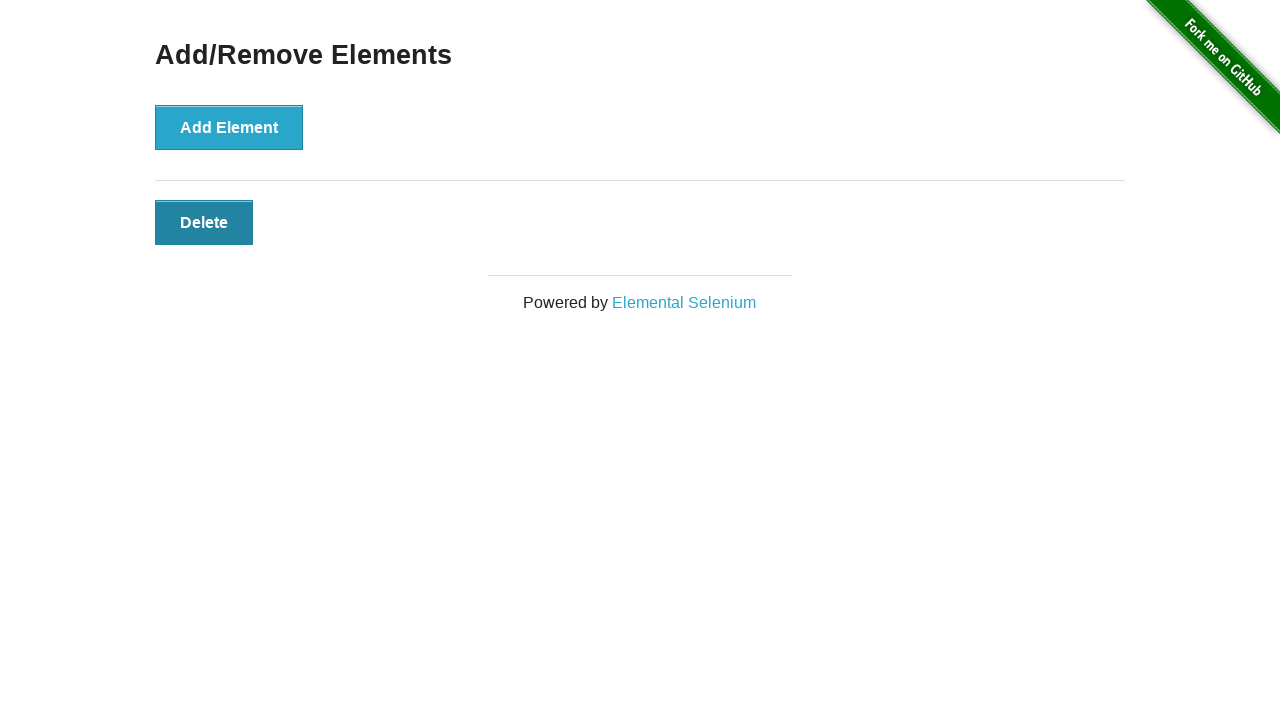

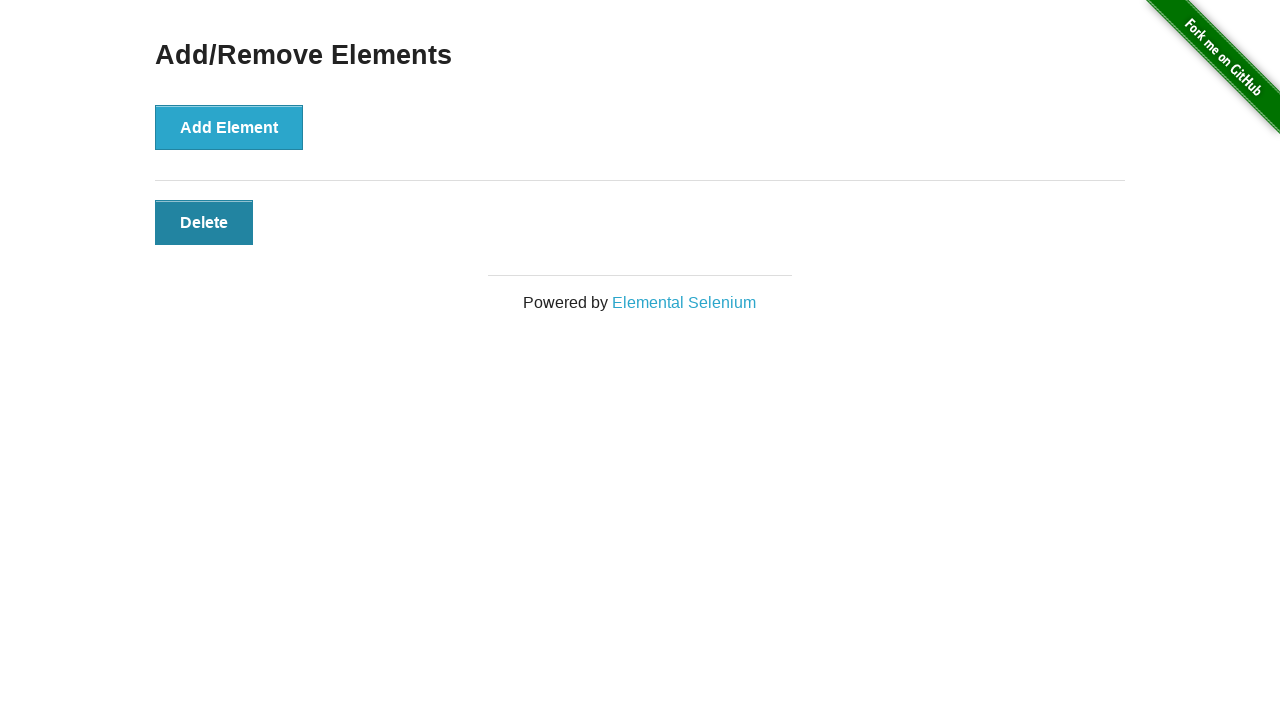